Tests drag and drop functionality by dragging an element from one location to another on the Selenium test page

Starting URL: https://www.selenium.dev/selenium/web/mouse_interaction.html

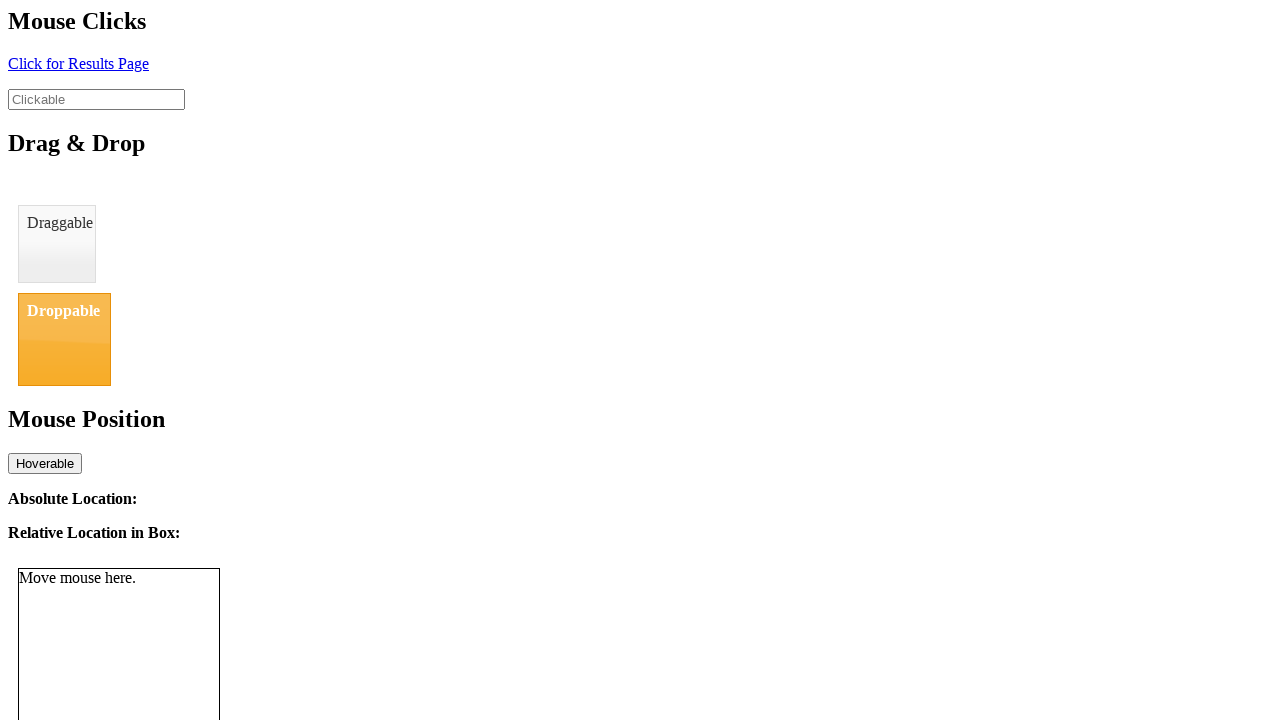

Navigated to Selenium mouse interaction test page
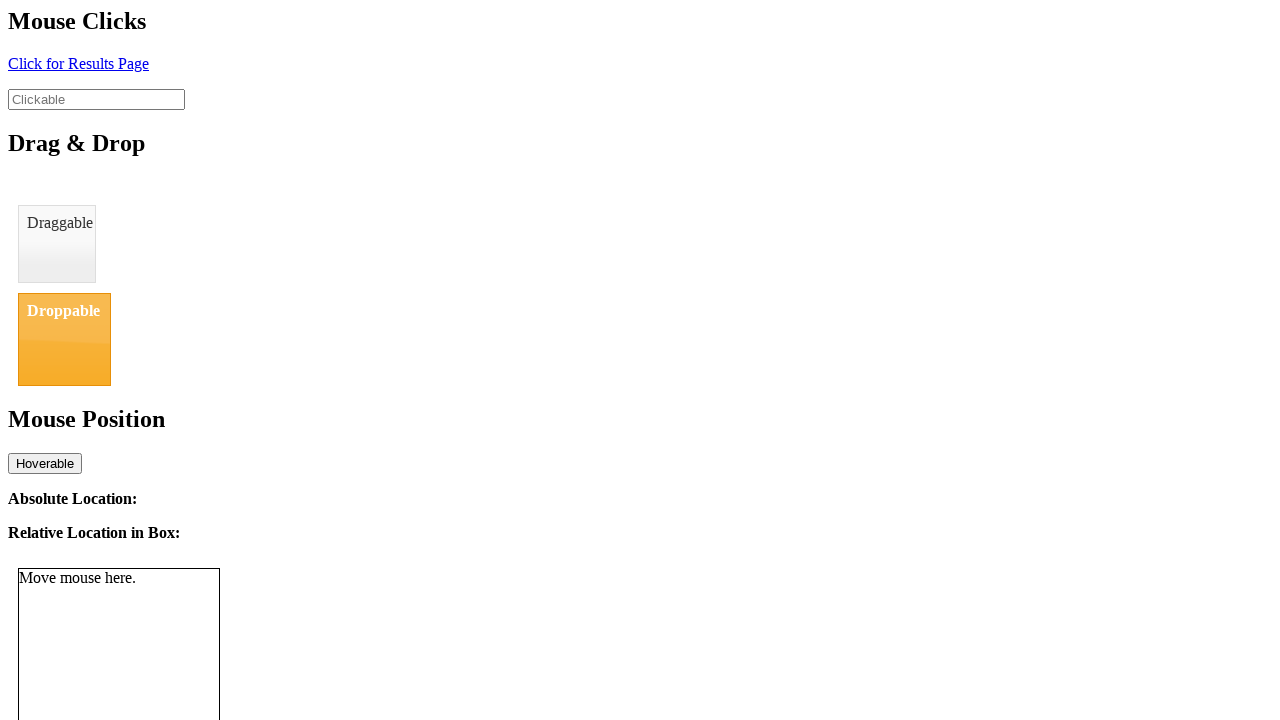

Located draggable element with id 'draggable'
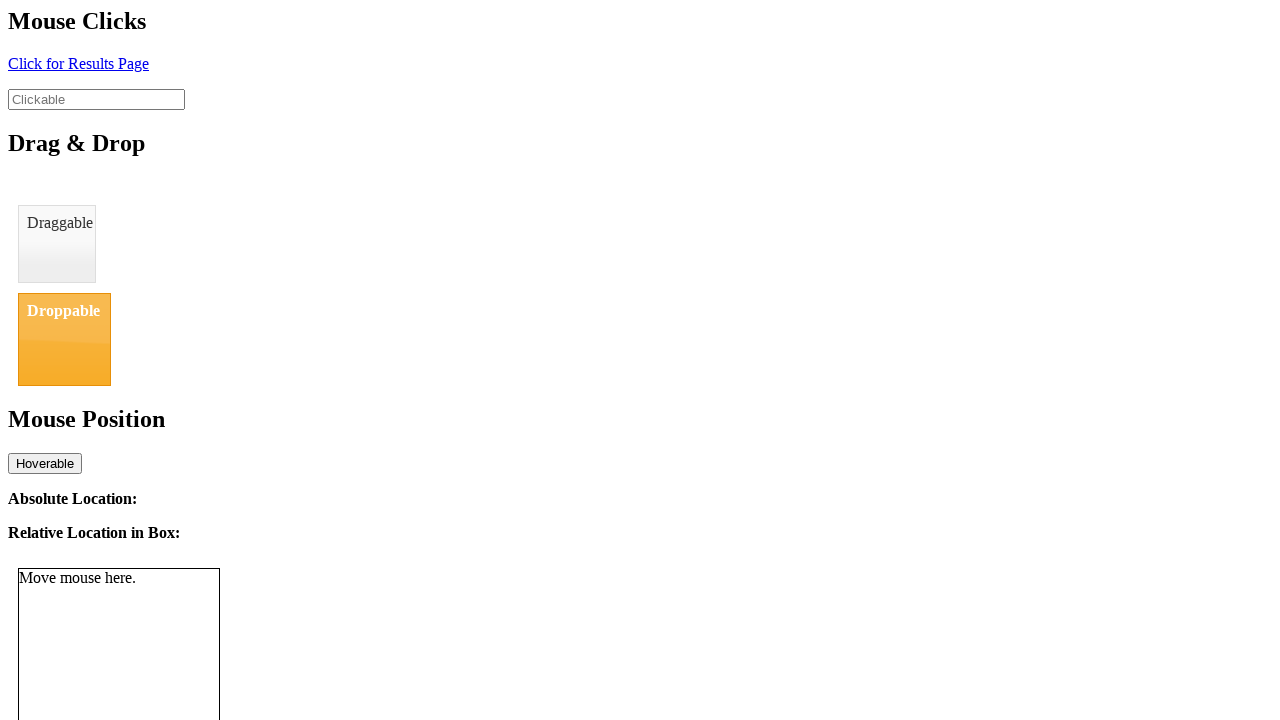

Located droppable target element with id 'droppable'
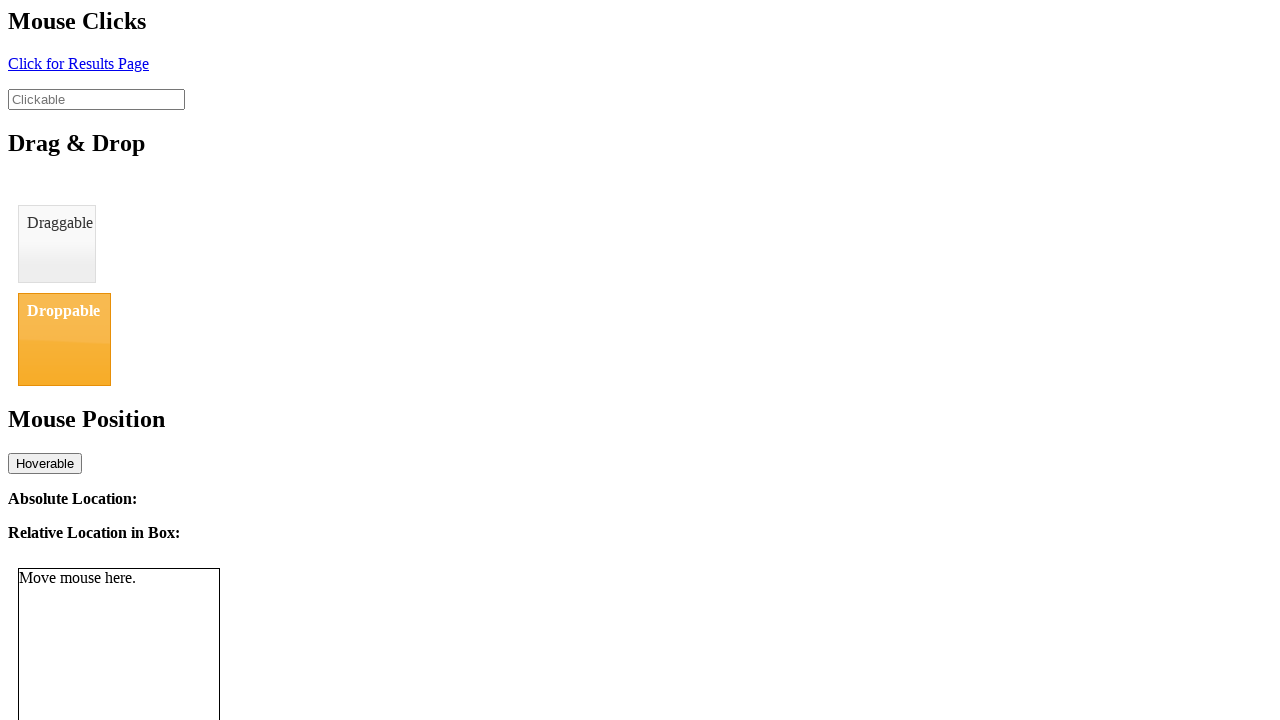

Dragged element from draggable to droppable location at (64, 339)
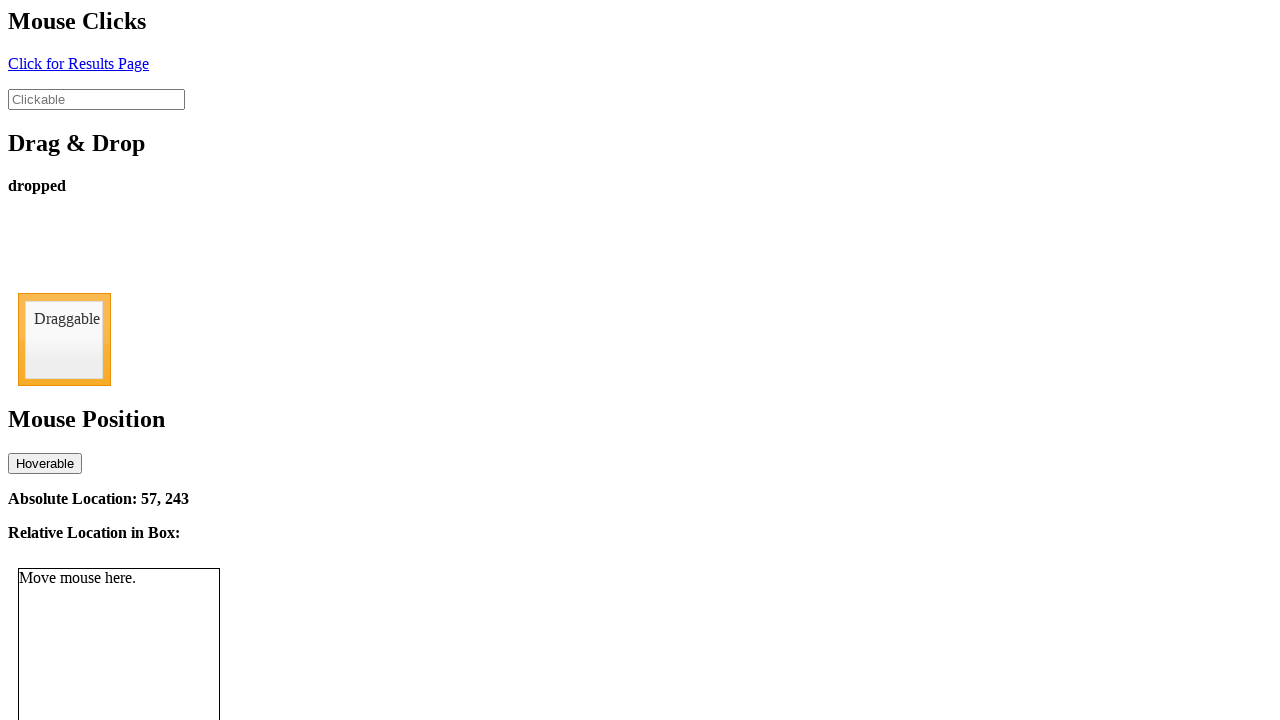

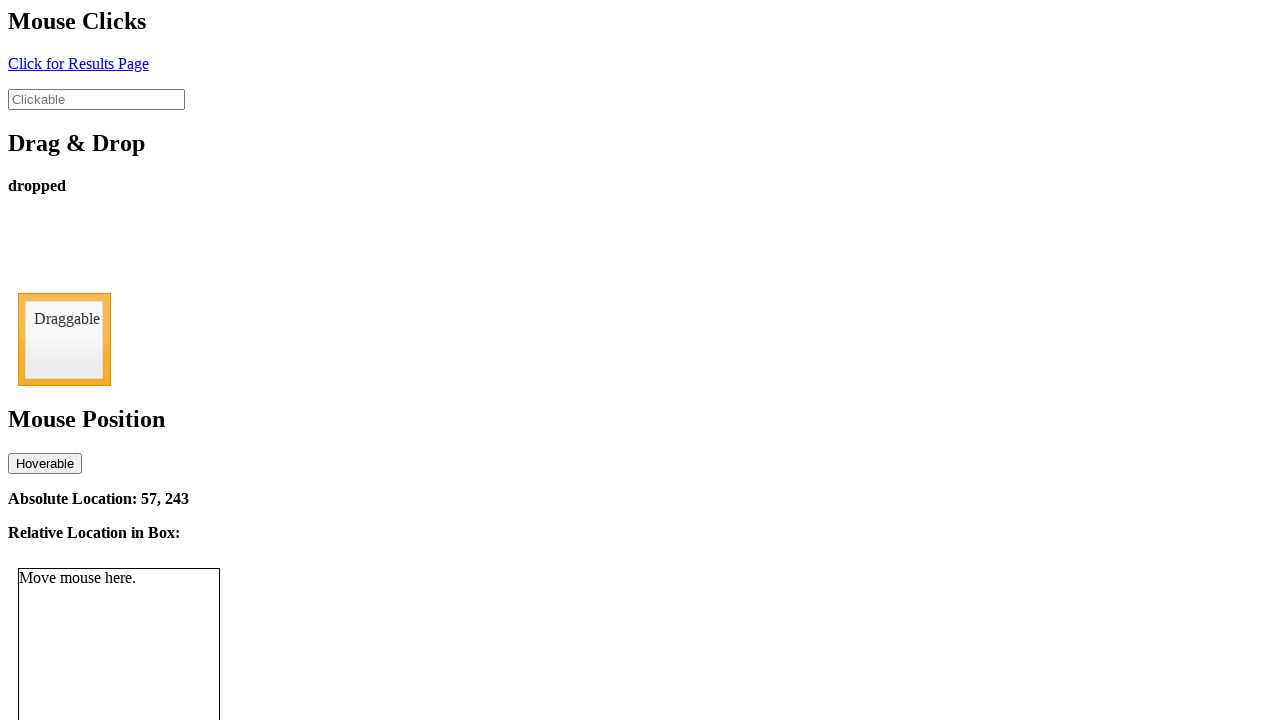